Navigates to the Books to Scrape website, clicks on the "Humor" category link, and verifies that book products are displayed on the page.

Starting URL: https://books.toscrape.com/

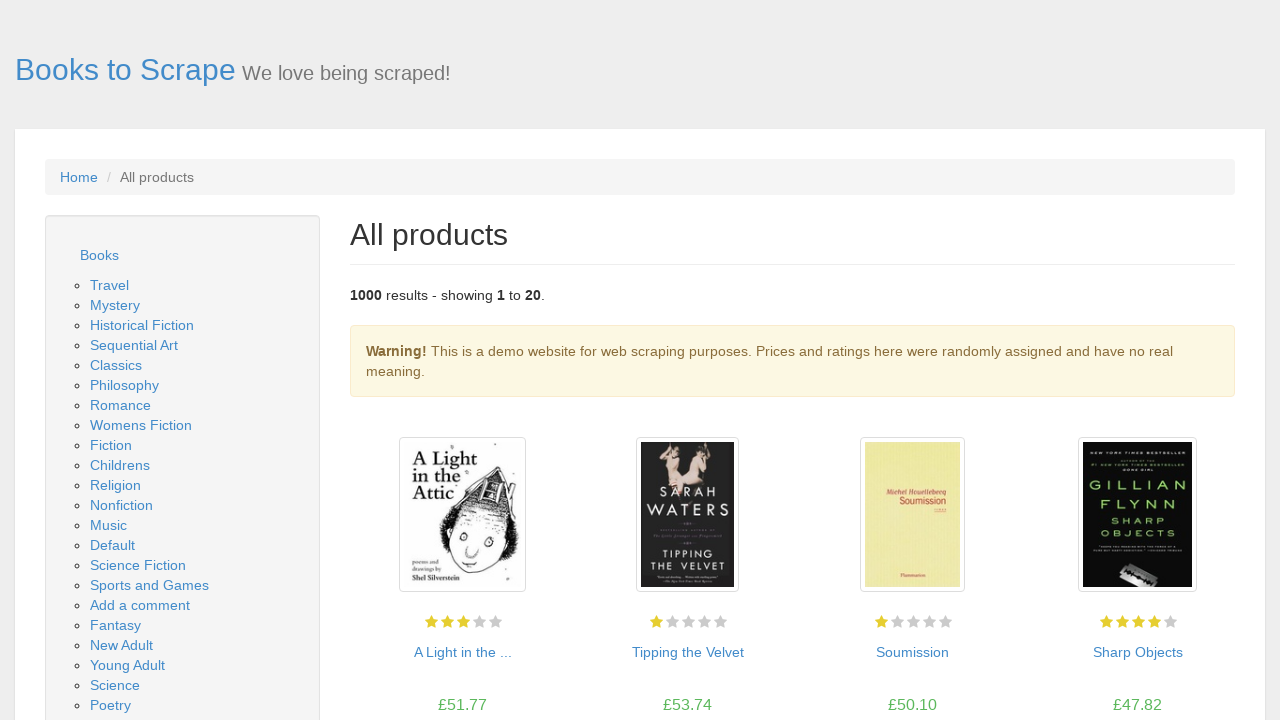

Clicked on the 'Humor' category link at (112, 360) on a:text('Humor')
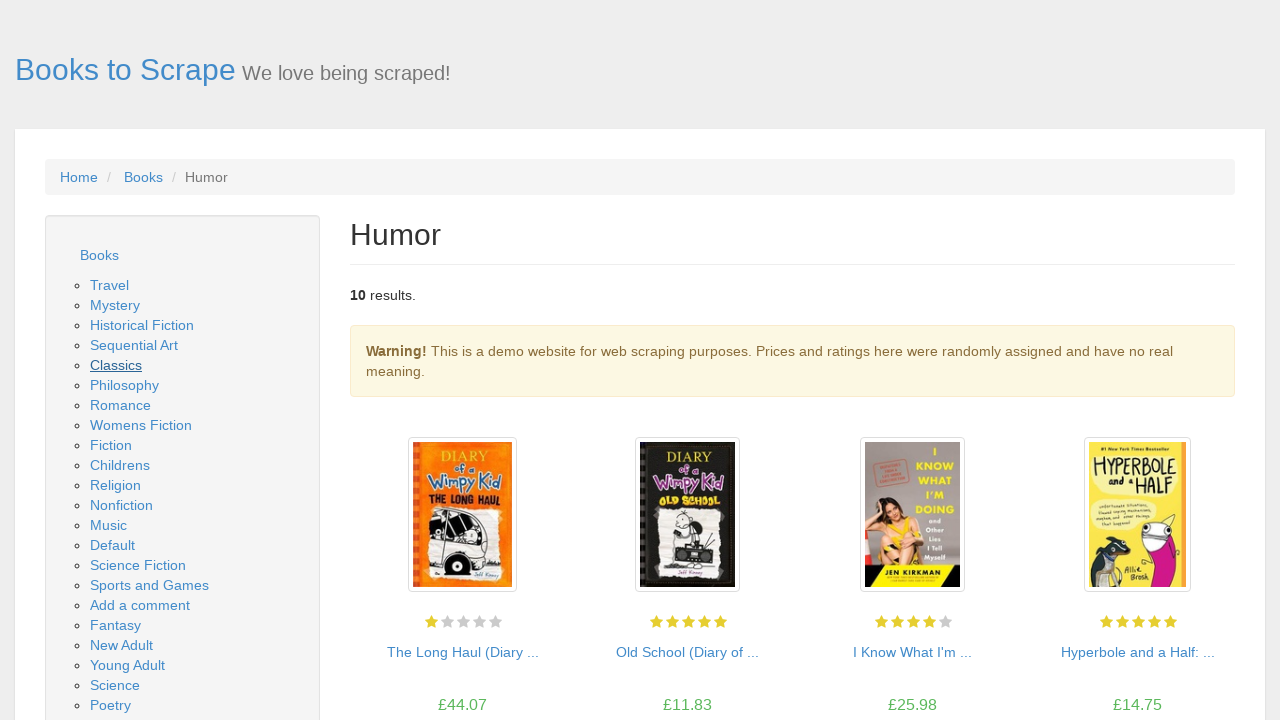

Book products loaded on Humor category page
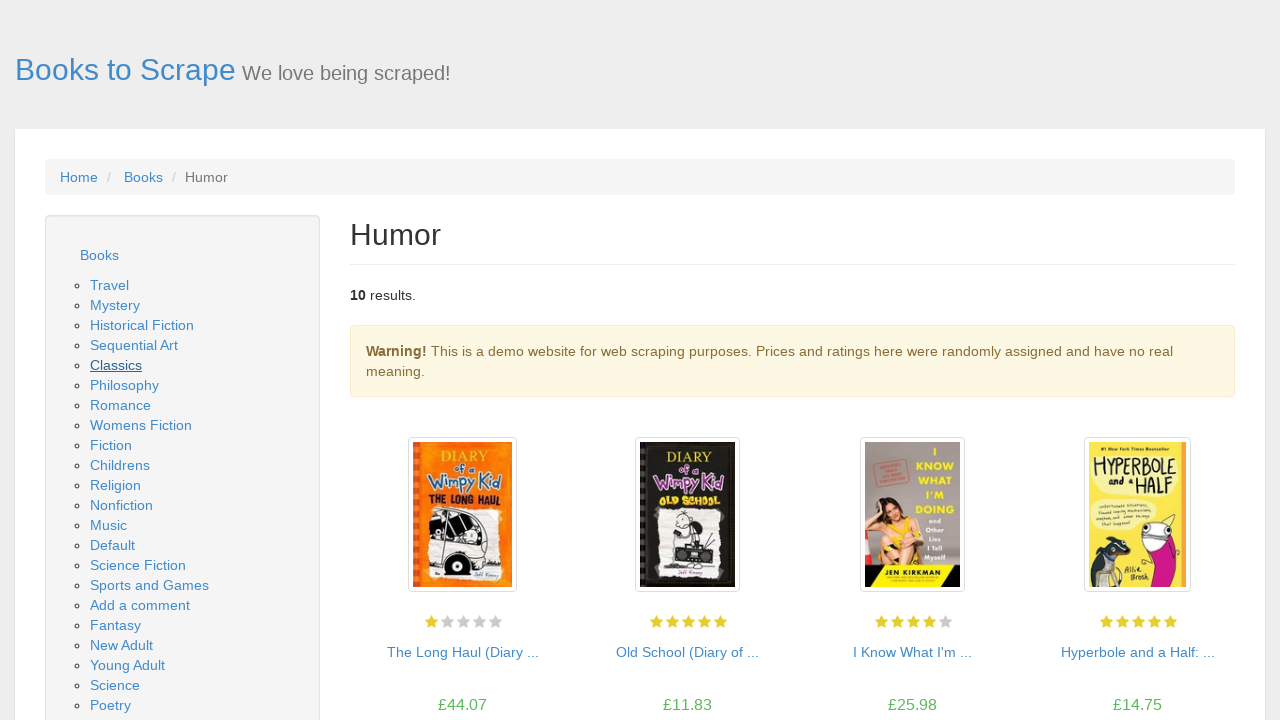

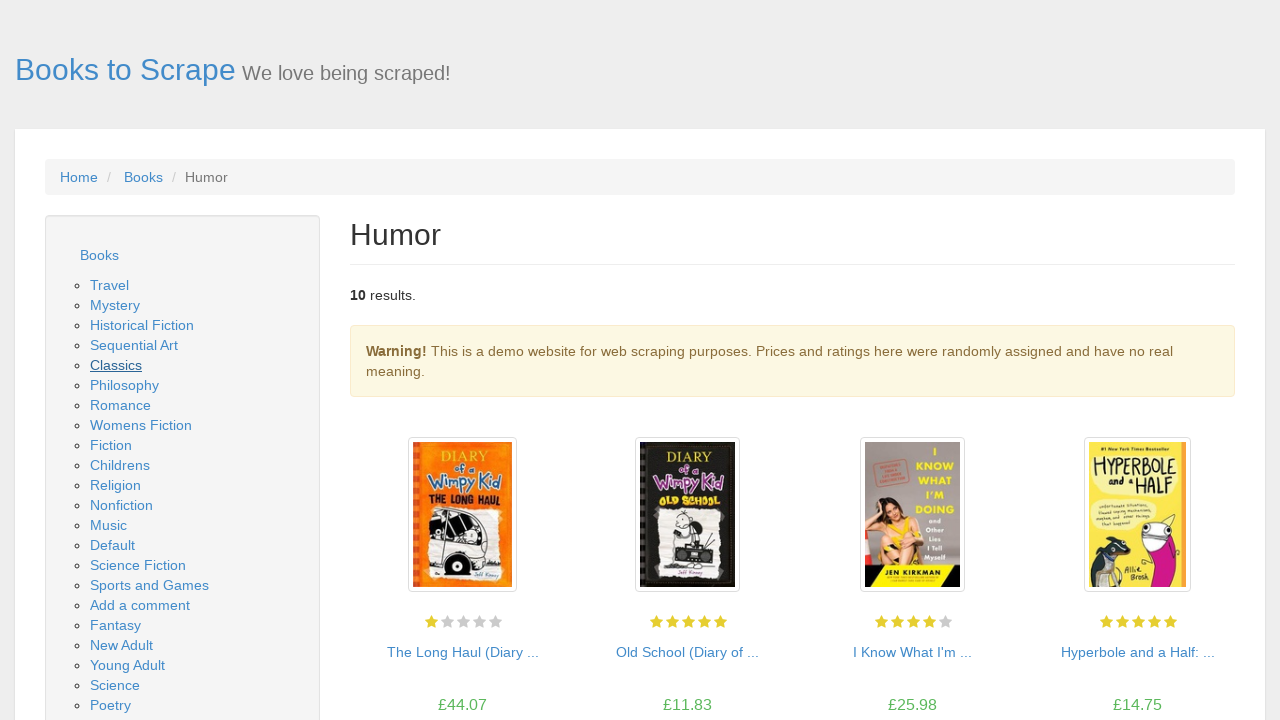